Tests product search functionality by typing a search term and verifying that the corresponding product is displayed in the results

Starting URL: https://rahulshettyacademy.com/seleniumPractise/#/

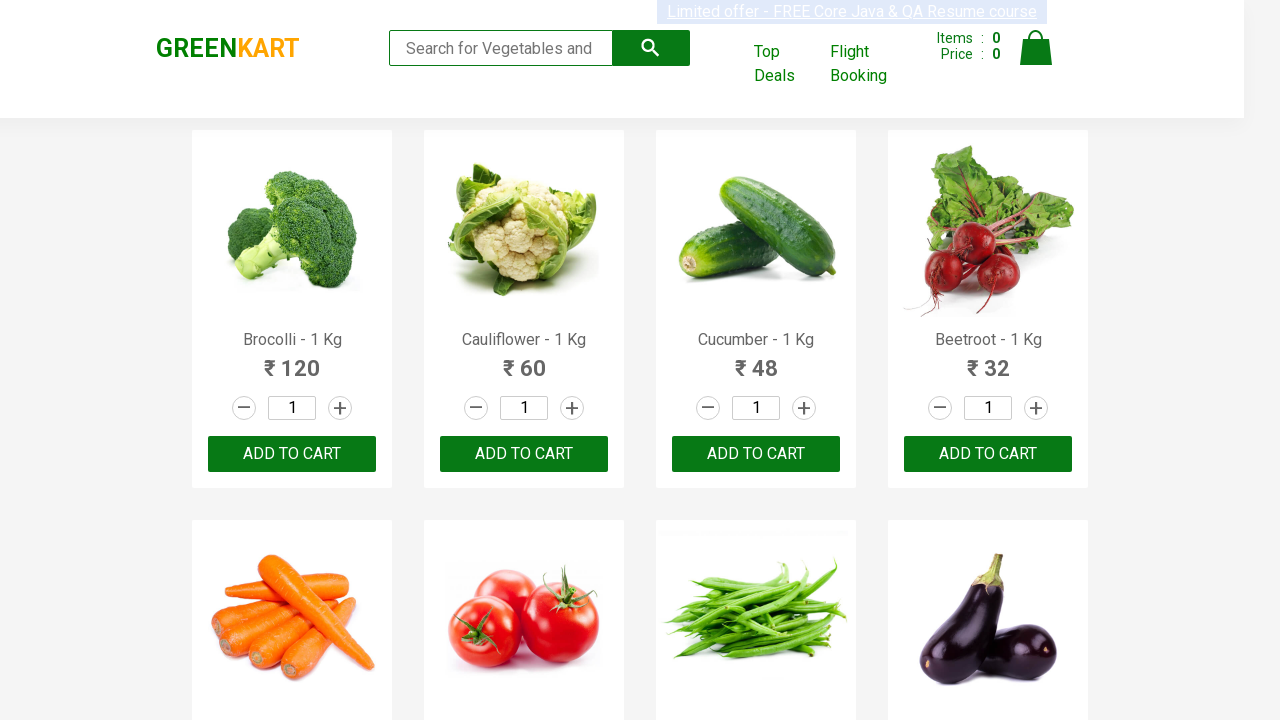

Filled search field with 'brocolli' on .search .search-keyword
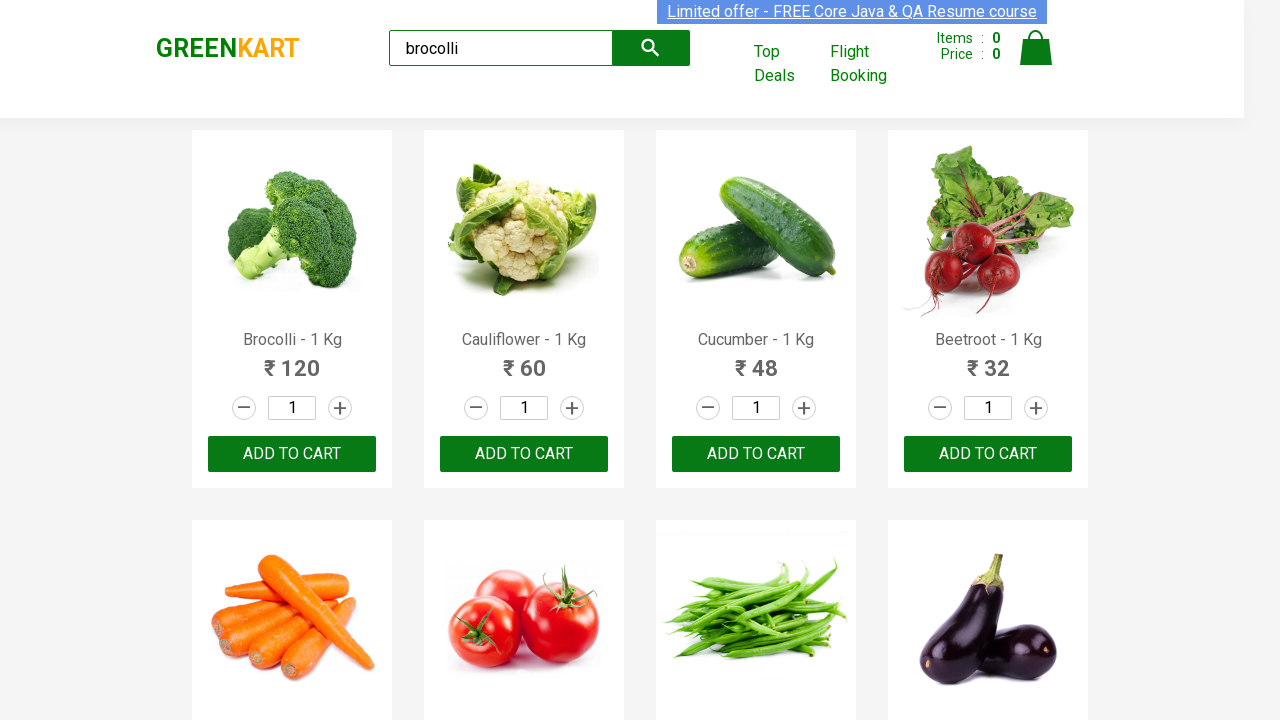

Loading indicator disappeared after search
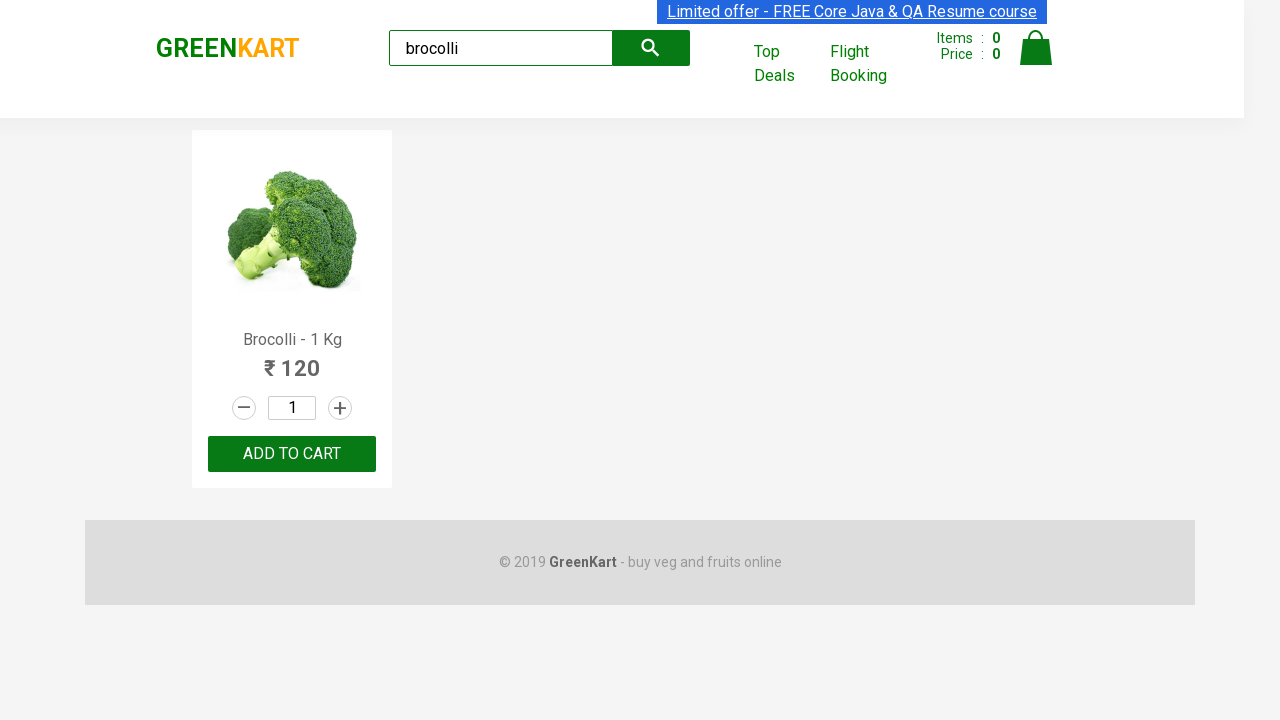

Product search results displayed with corresponding product
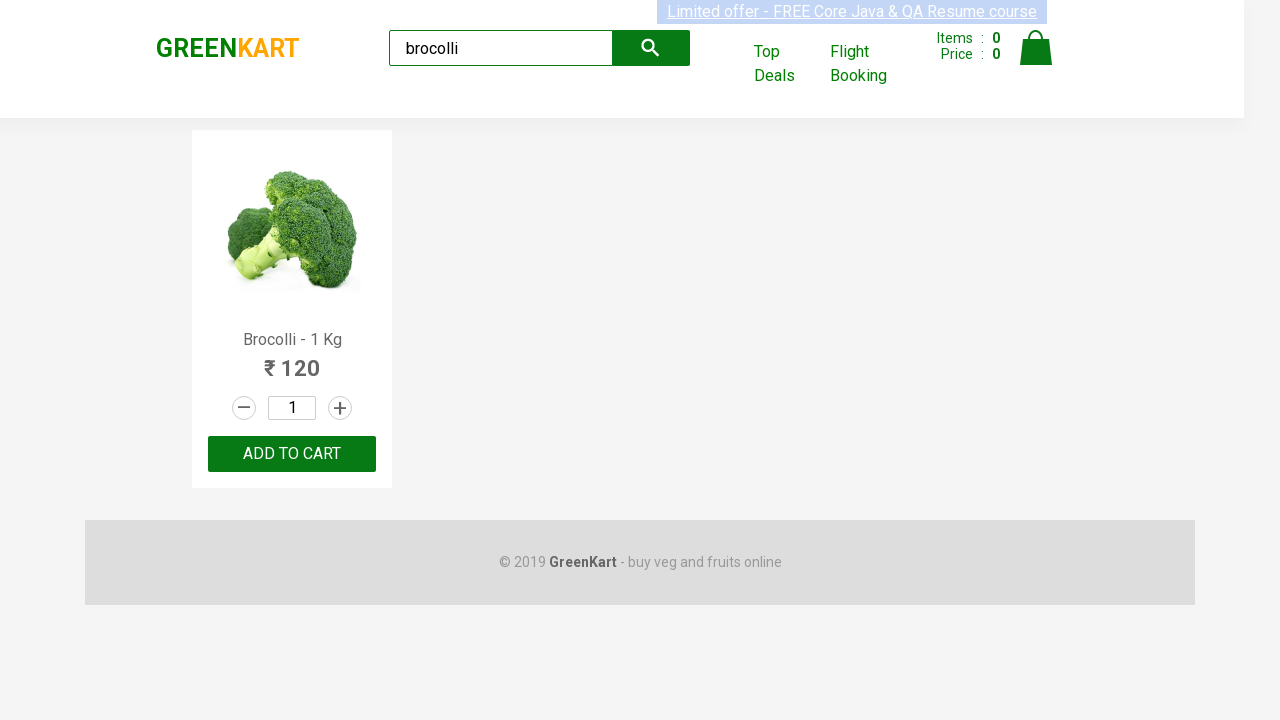

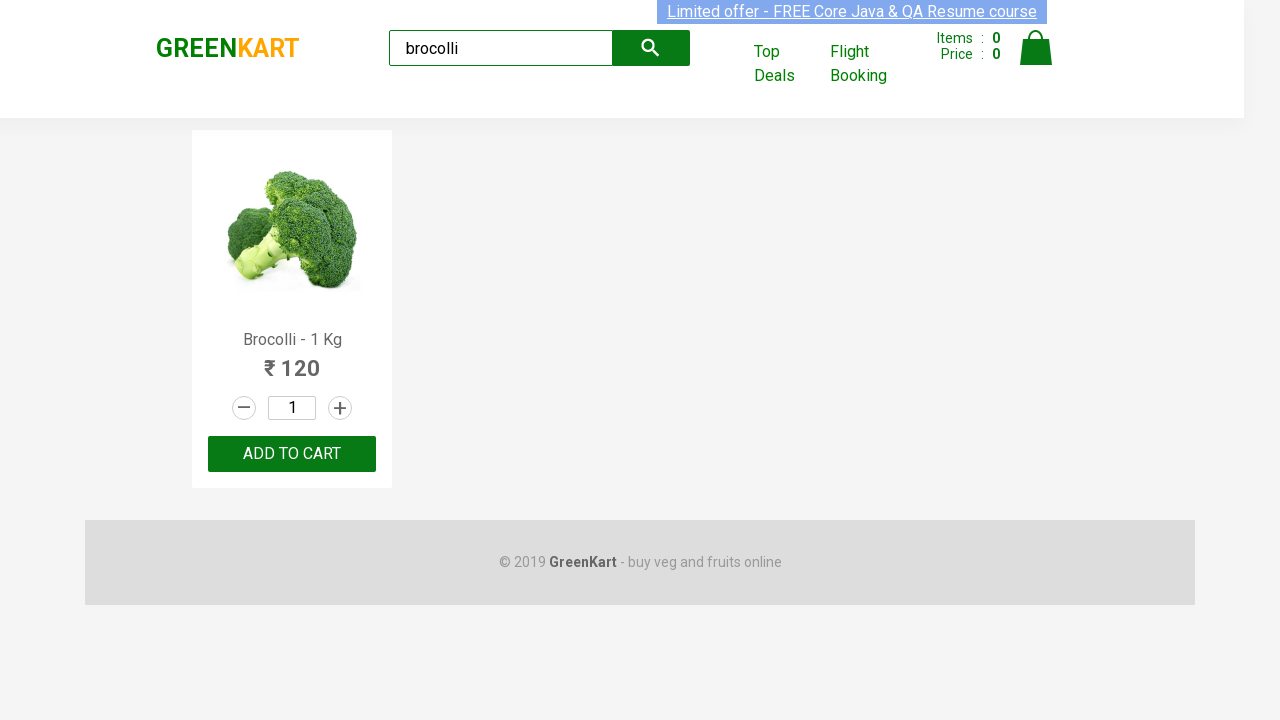